Tests locating an input field by its placeholder text and filling it with a value

Starting URL: https://www.mortgagecalculator.org

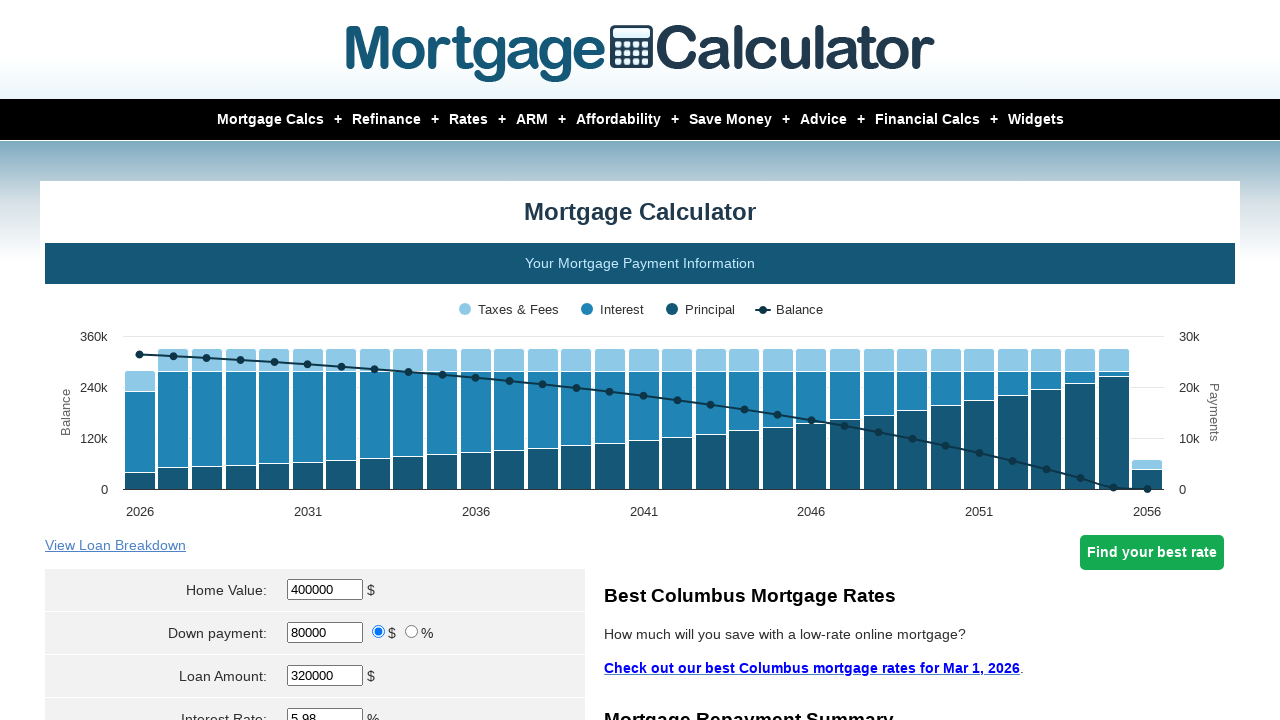

Filled input field with placeholder '400000' with value '100' on internal:attr=[placeholder="400000"i]
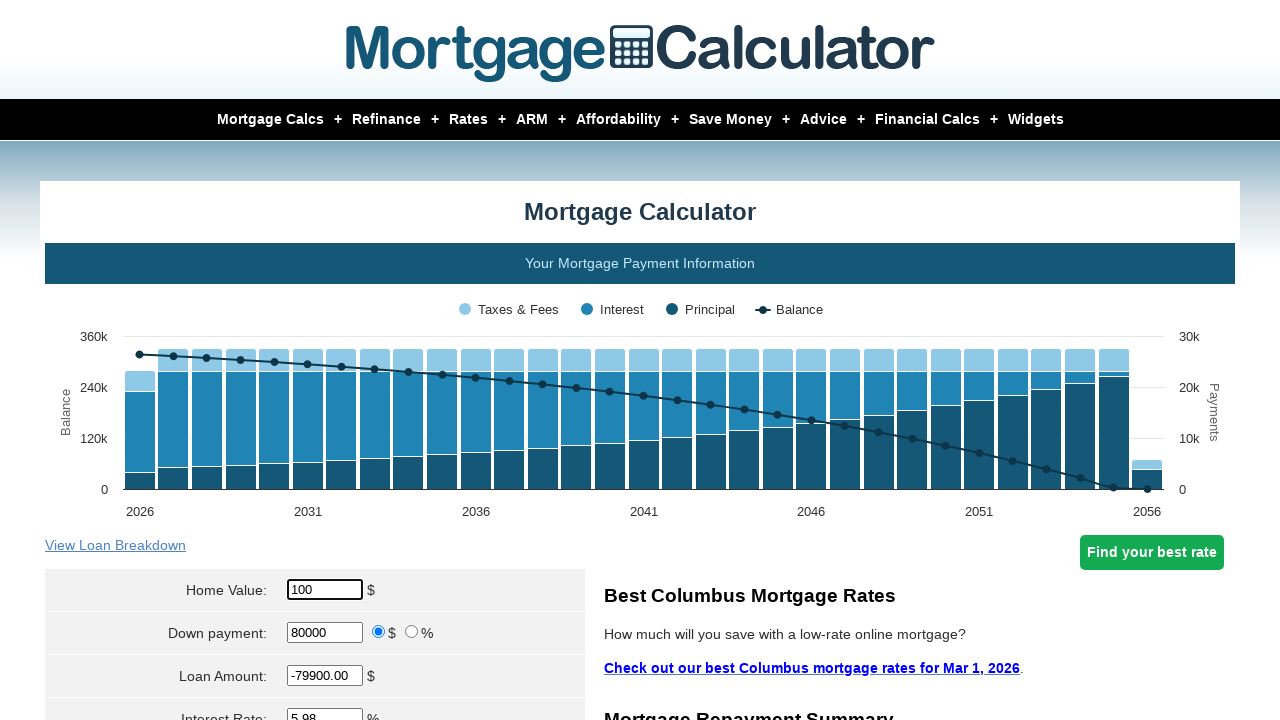

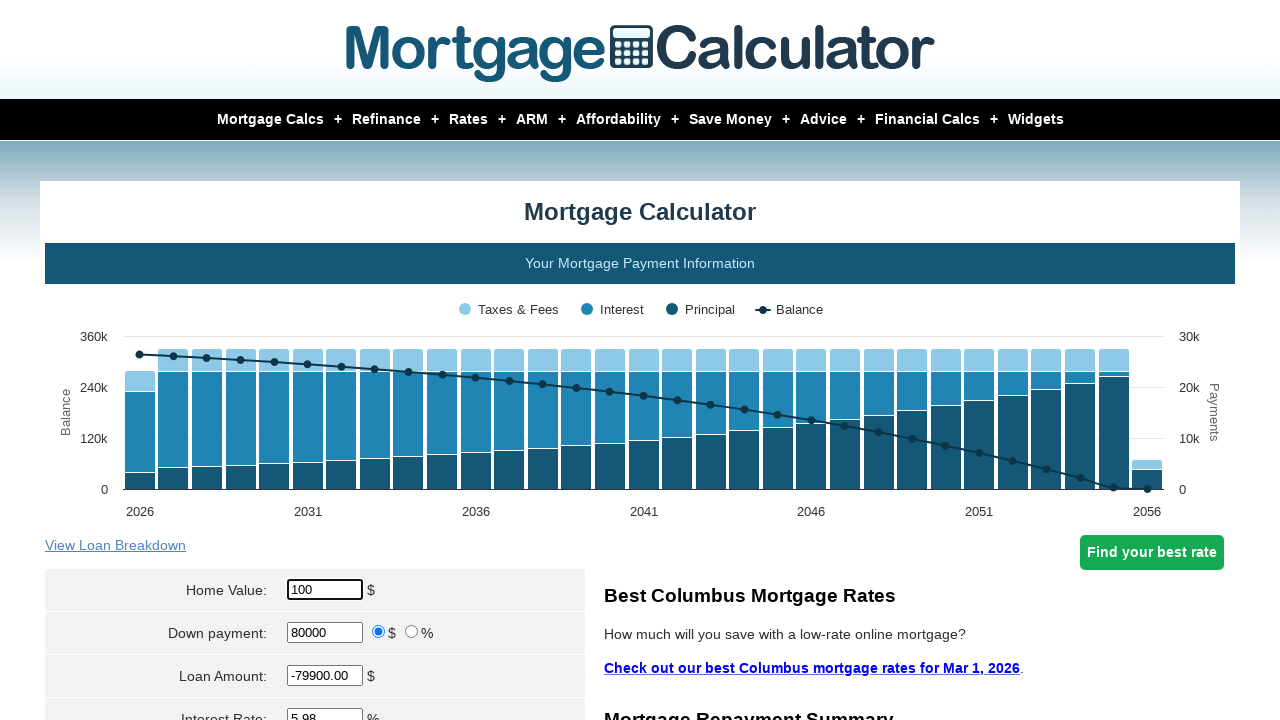